Tests radio button interaction by finding radio inputs on a form page and selecting specific options ("milk" and "water") based on their values.

Starting URL: https://echoecho.com/htmlforms10.htm

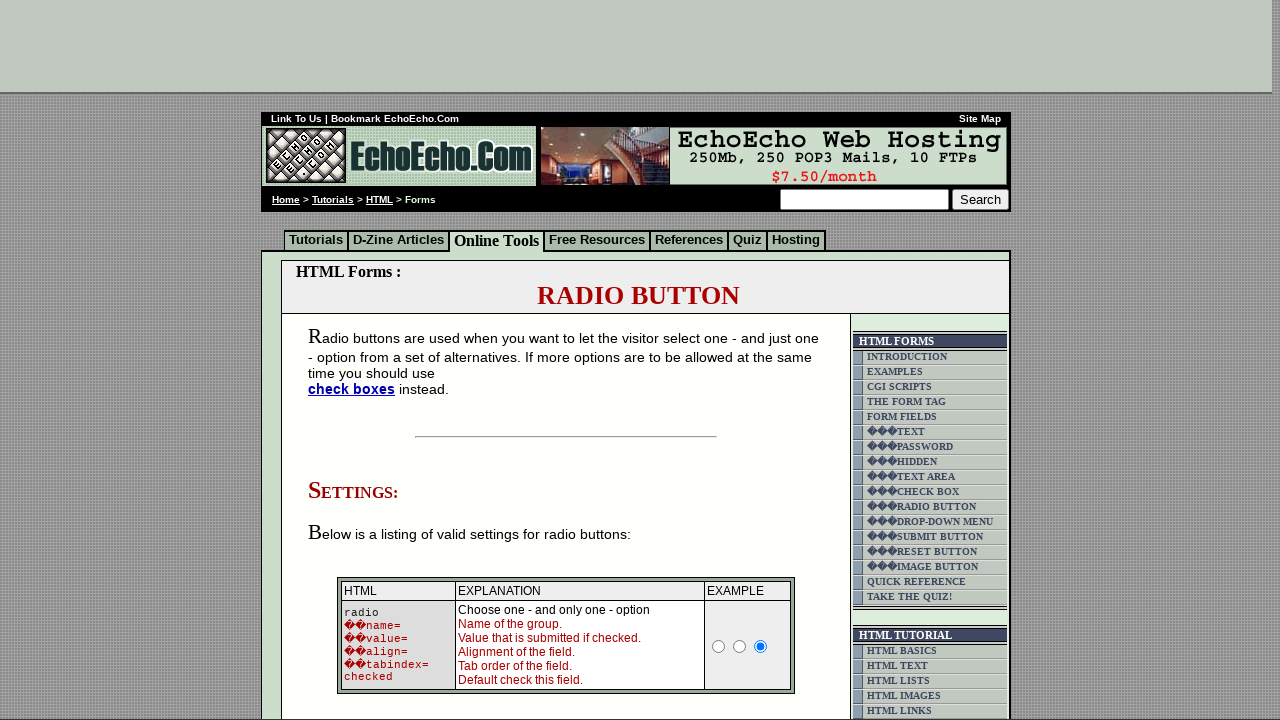

Waited for radio buttons with 'group' in name to be present
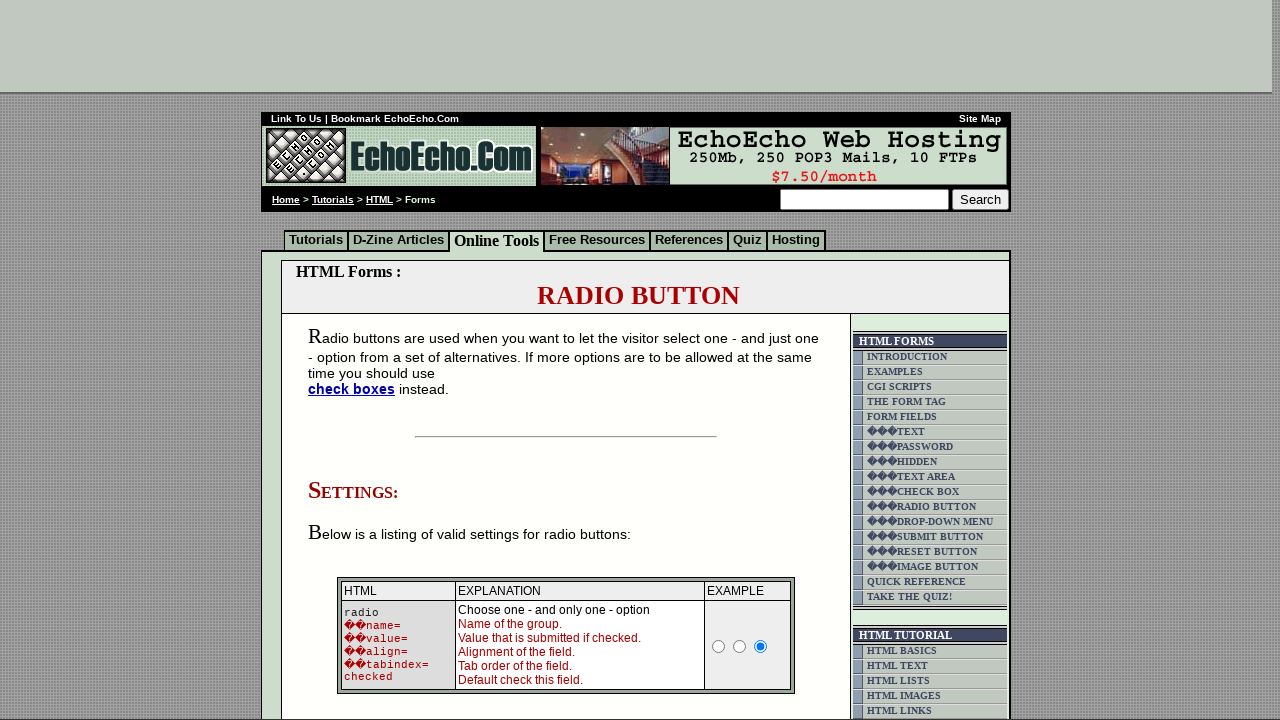

Located all radio buttons containing 'group' in their name
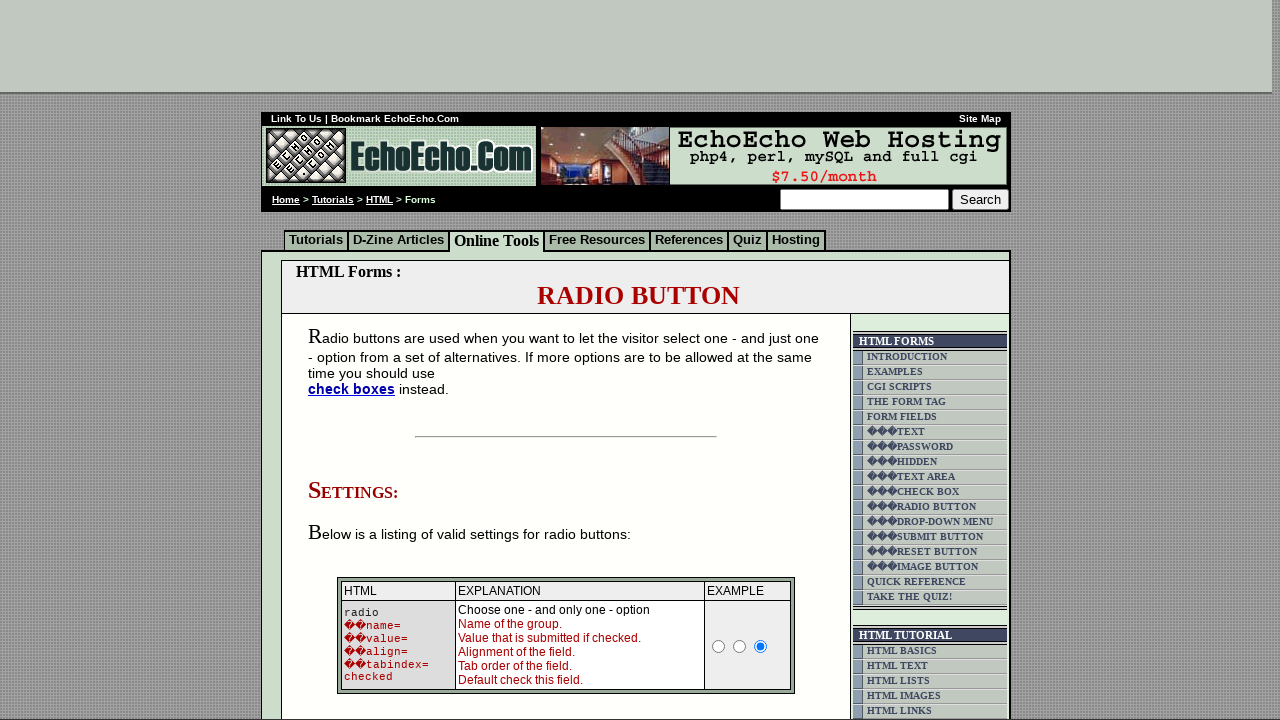

Found 6 radio buttons on the form
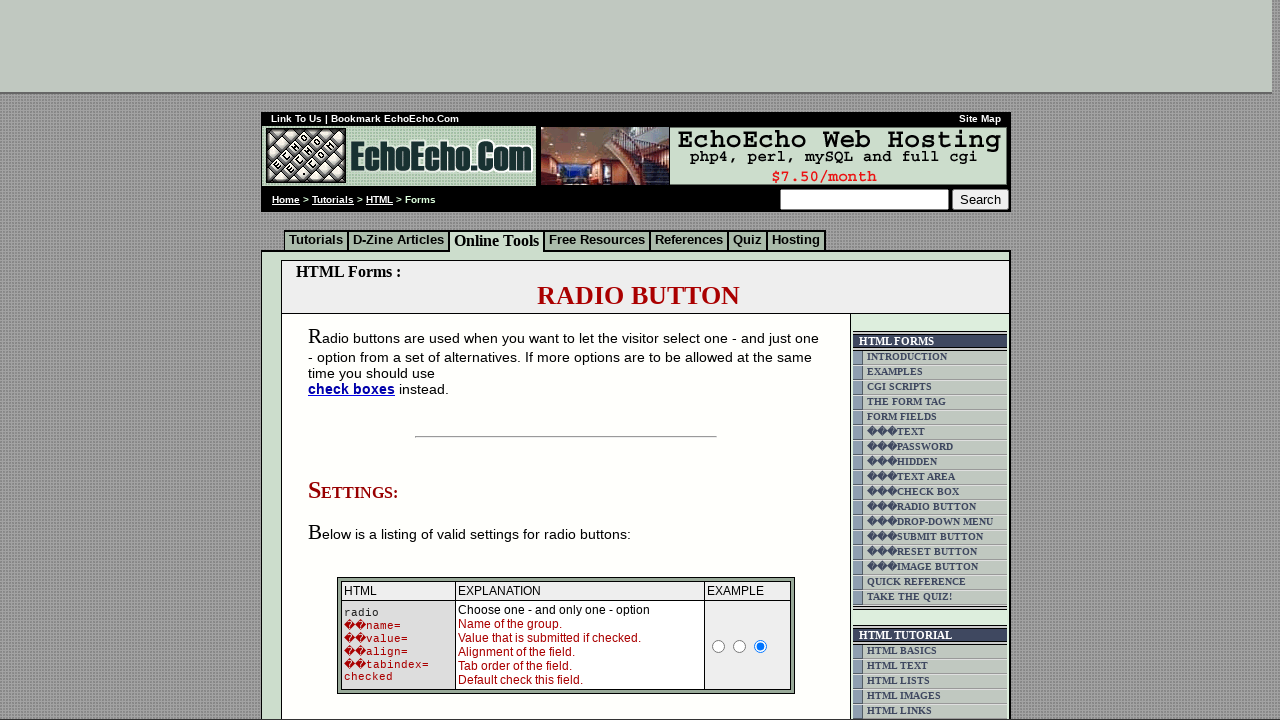

Retrieved value 'Milk' from radio button 1
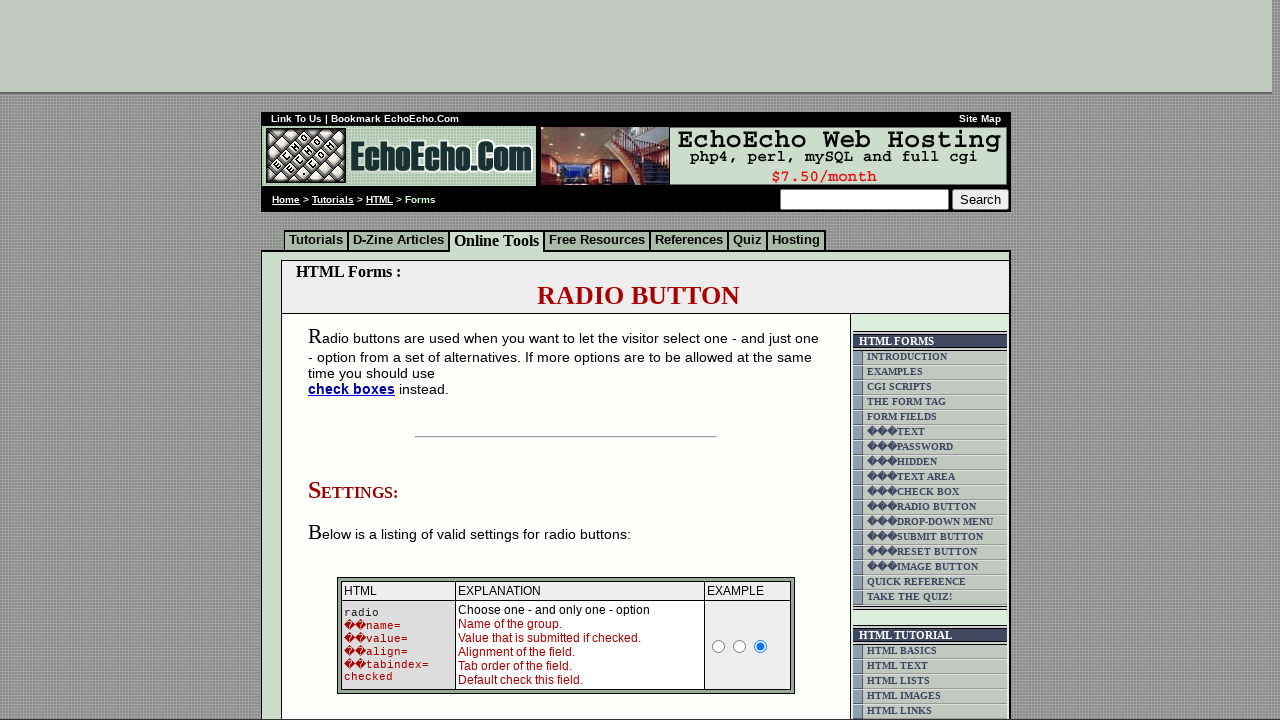

Selected radio button with value 'Milk' at (356, 360) on xpath=//input[contains(@name,'group')] >> nth=0
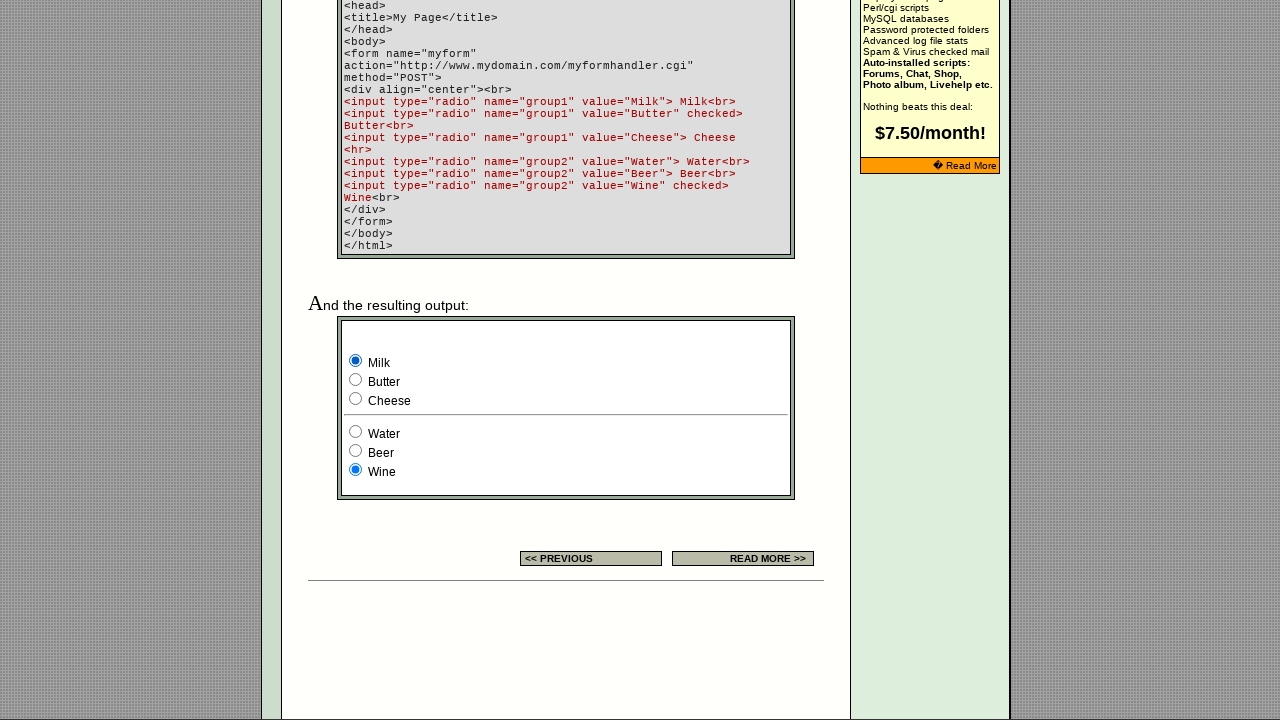

Retrieved value 'Butter' from radio button 2
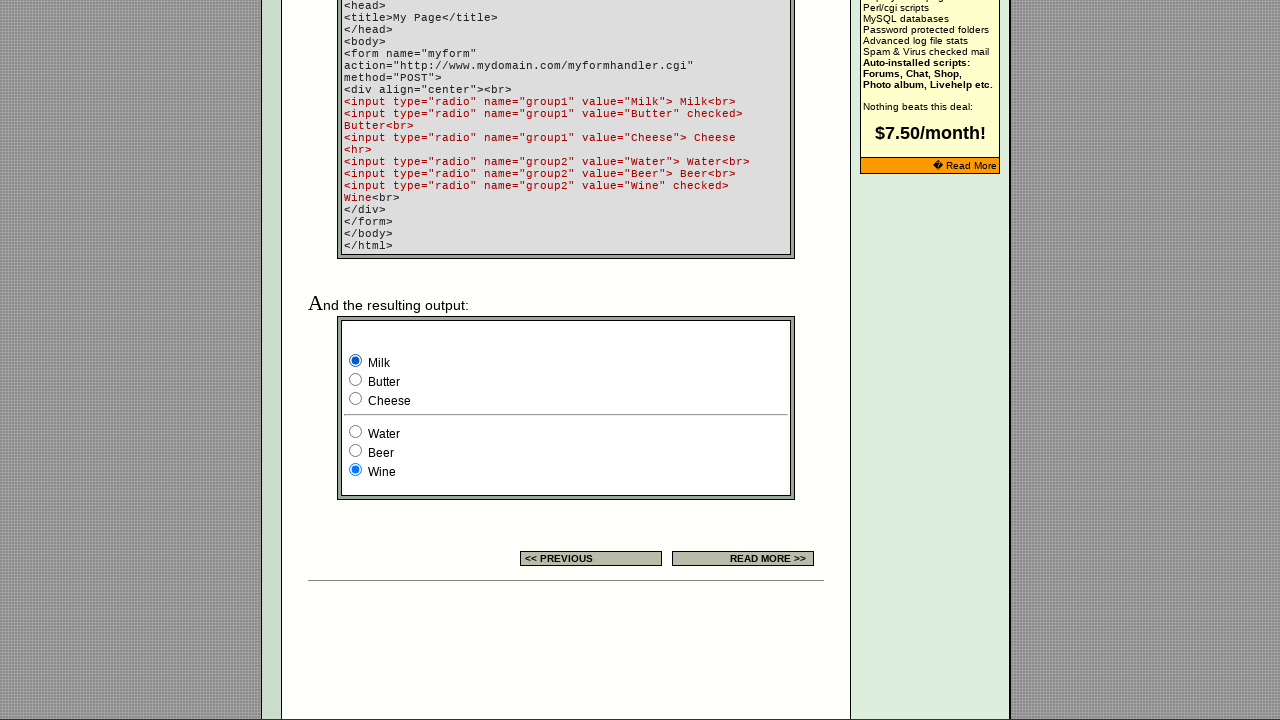

Retrieved value 'Cheese' from radio button 3
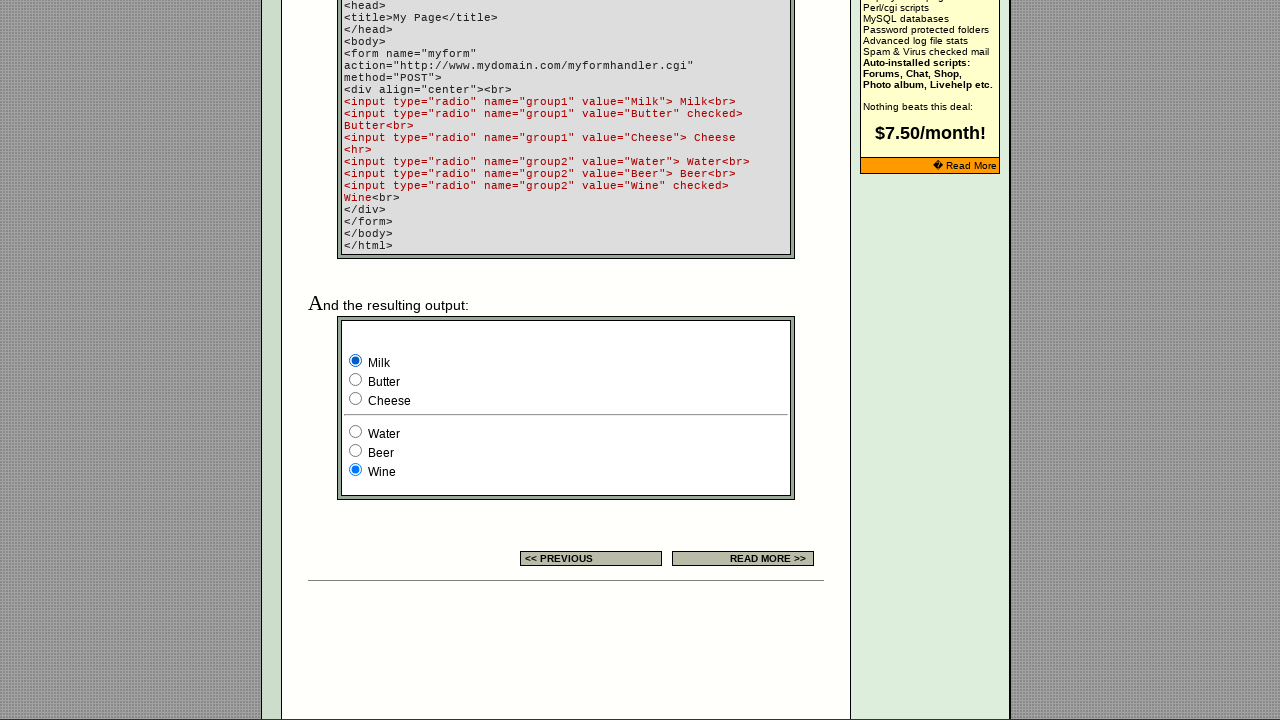

Retrieved value 'Water' from radio button 4
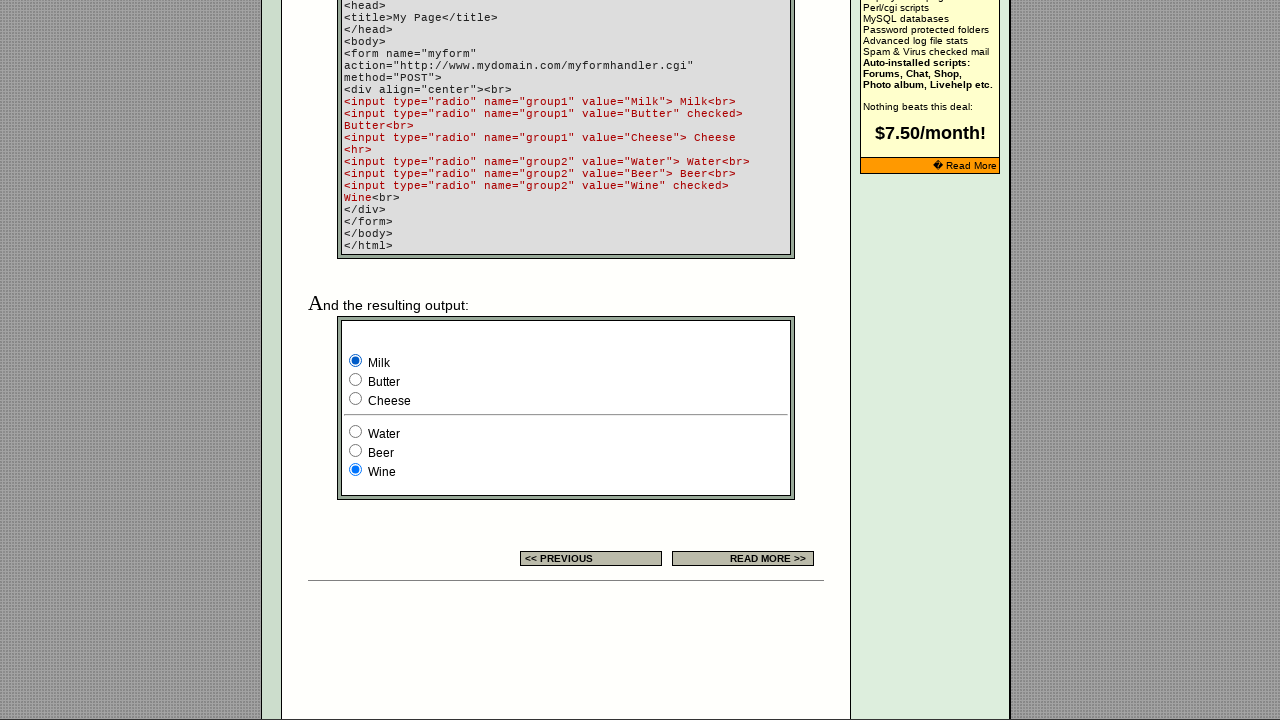

Selected radio button with value 'Water' at (356, 432) on xpath=//input[contains(@name,'group')] >> nth=3
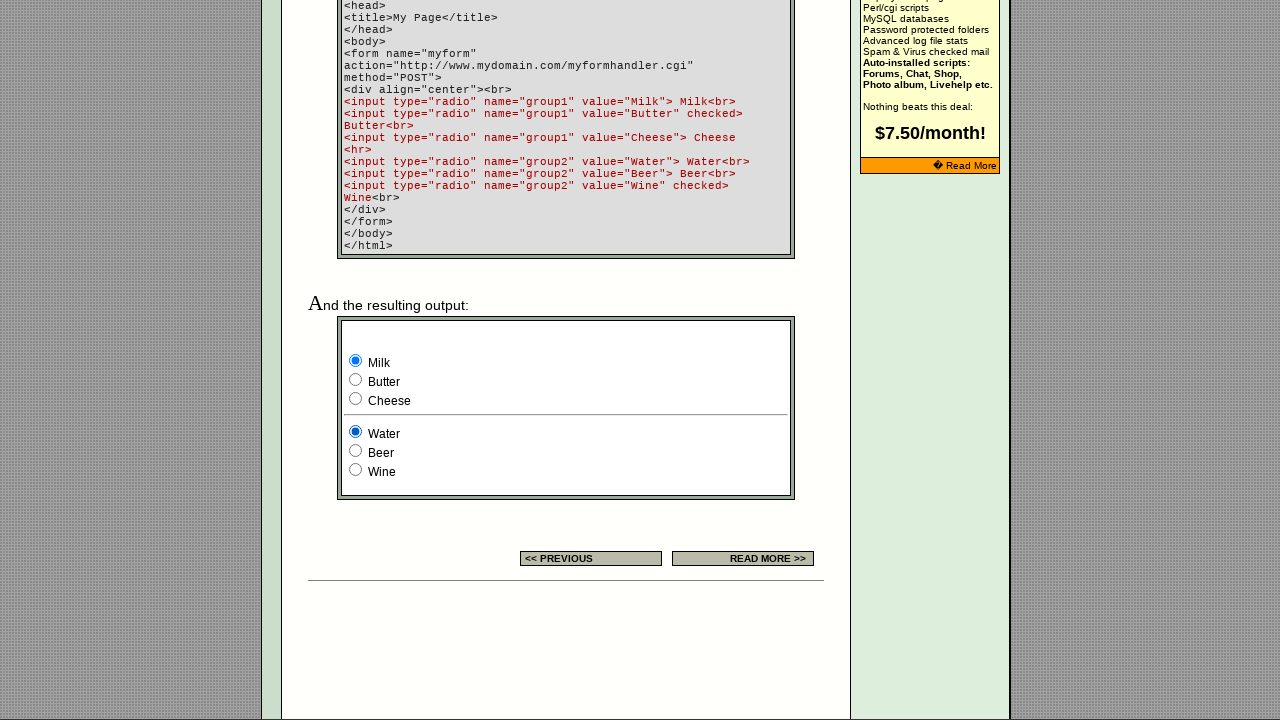

Retrieved value 'Beer' from radio button 5
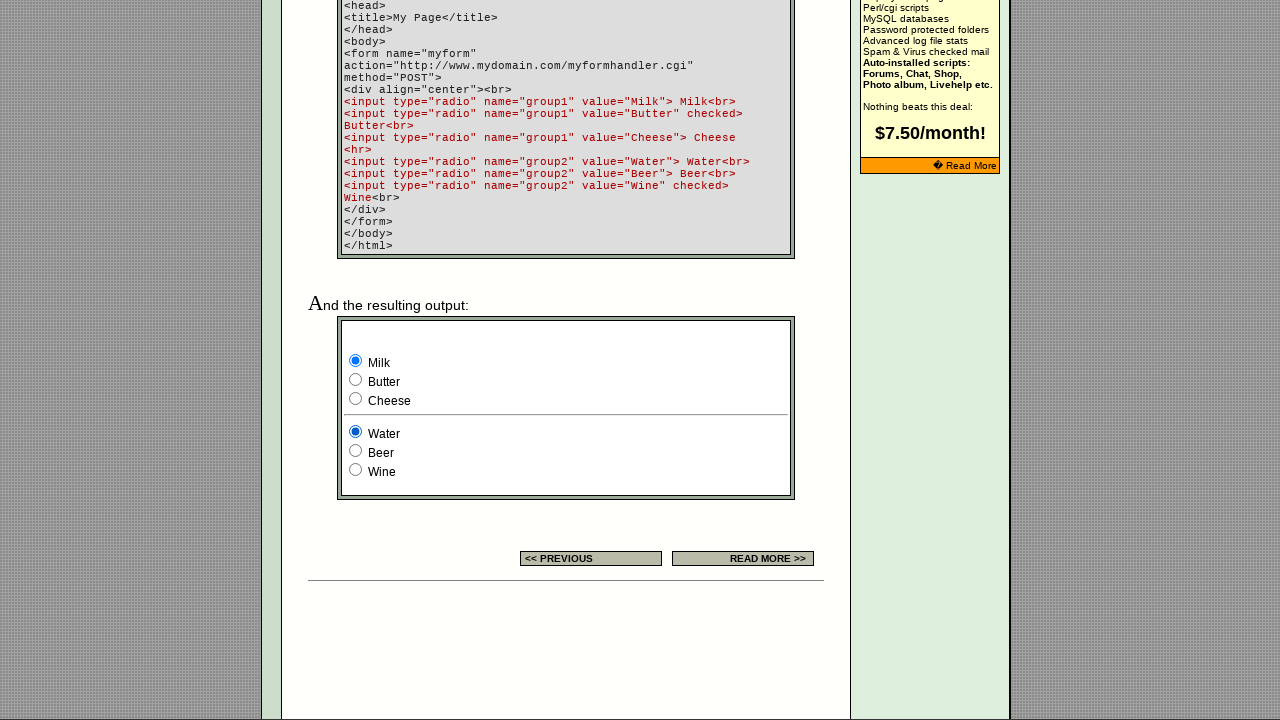

Retrieved value 'Wine' from radio button 6
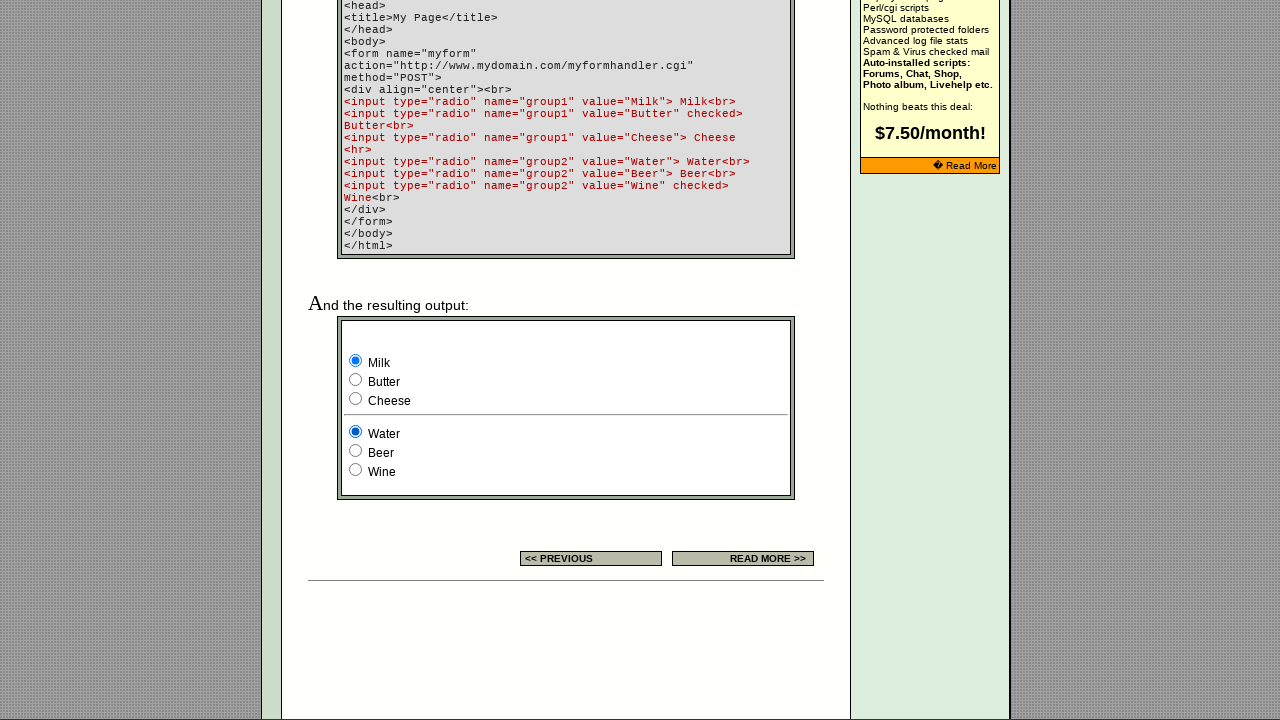

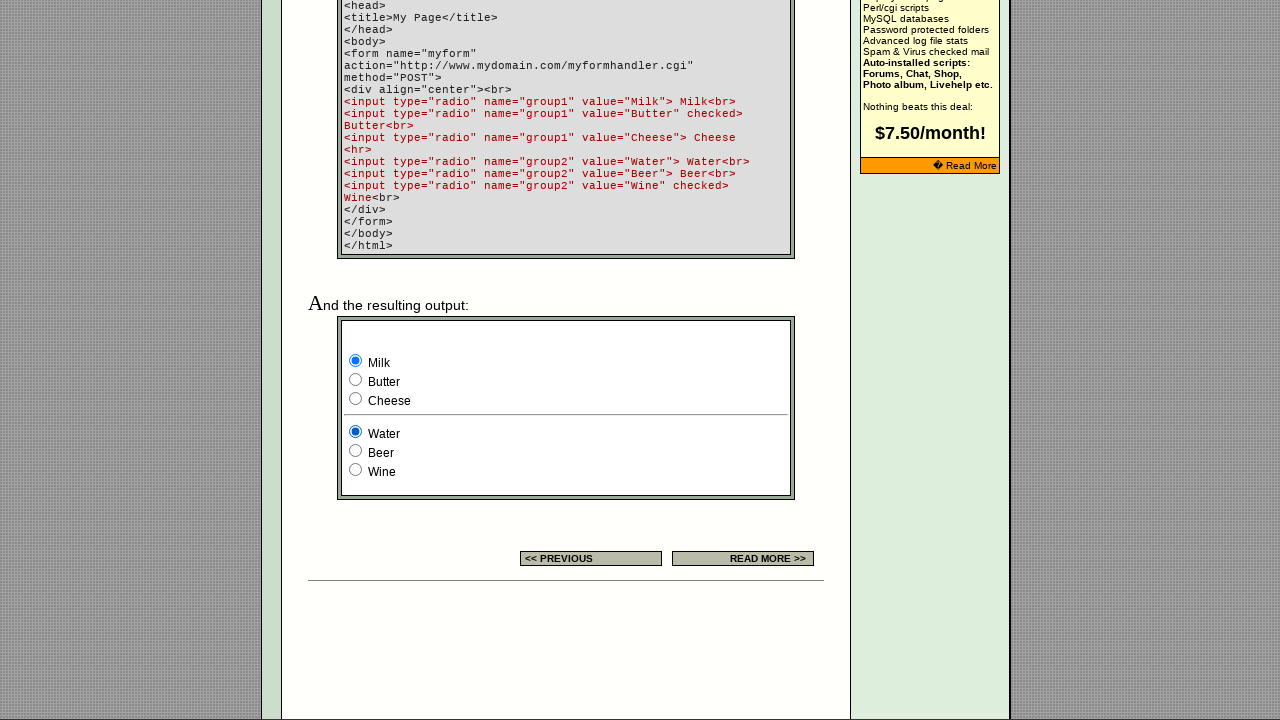